Tests search functionality by searching for a term and navigating through result pages

Starting URL: https://www.anipet.co.il/

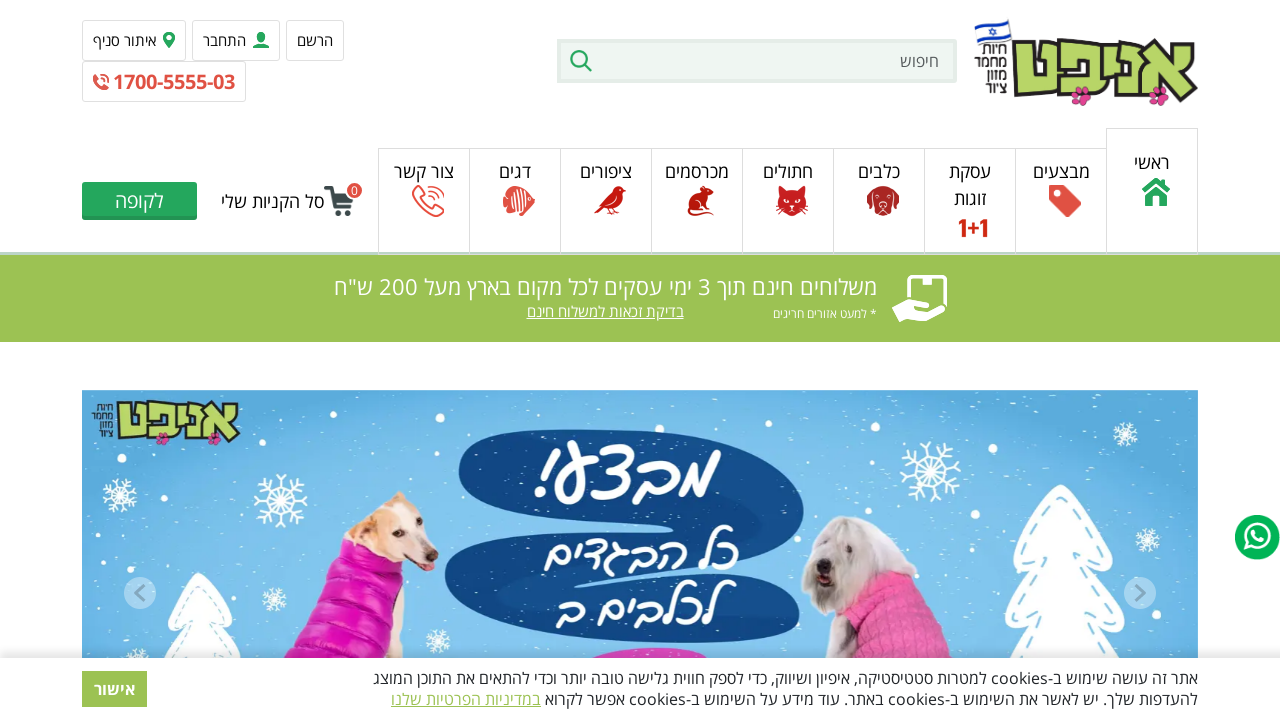

Clicked home page button at (1086, 61) on a[href='/']
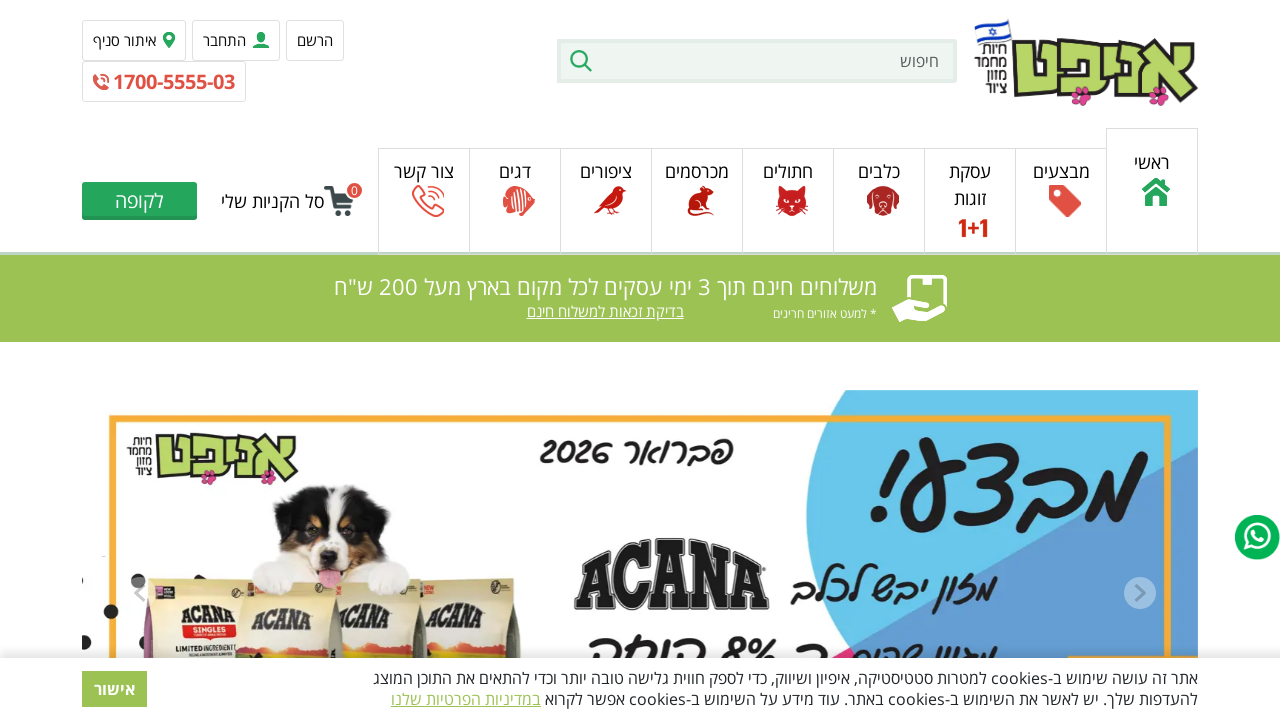

Filled search field with 'כלב' (dog) on input[type='search']
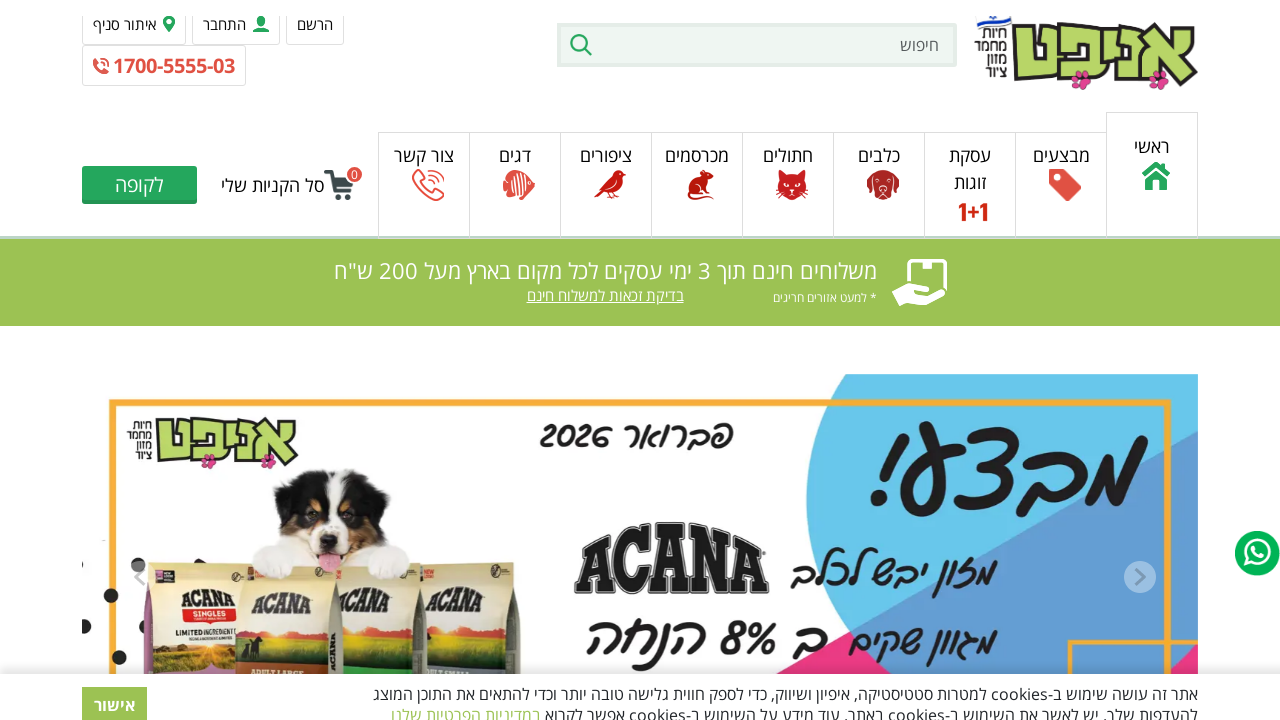

Clicked submit button to search for dog at (581, 22) on button[type='submit']
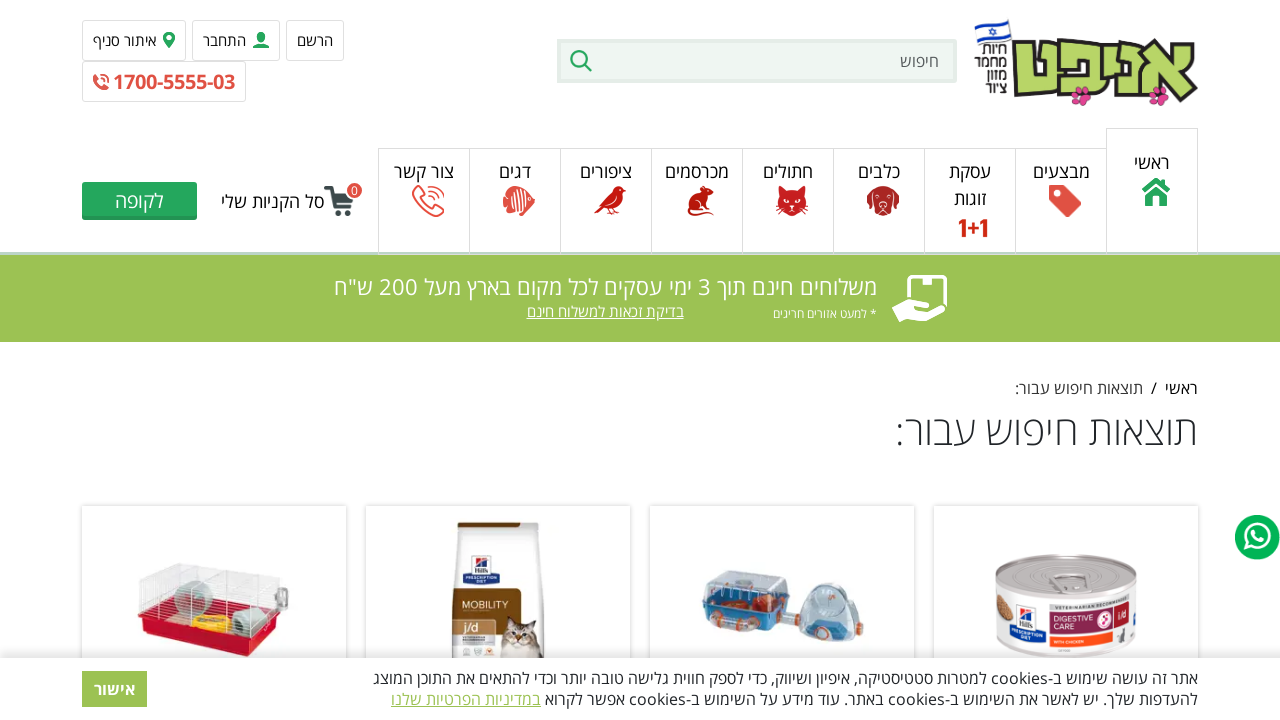

Search results page loaded (networkidle)
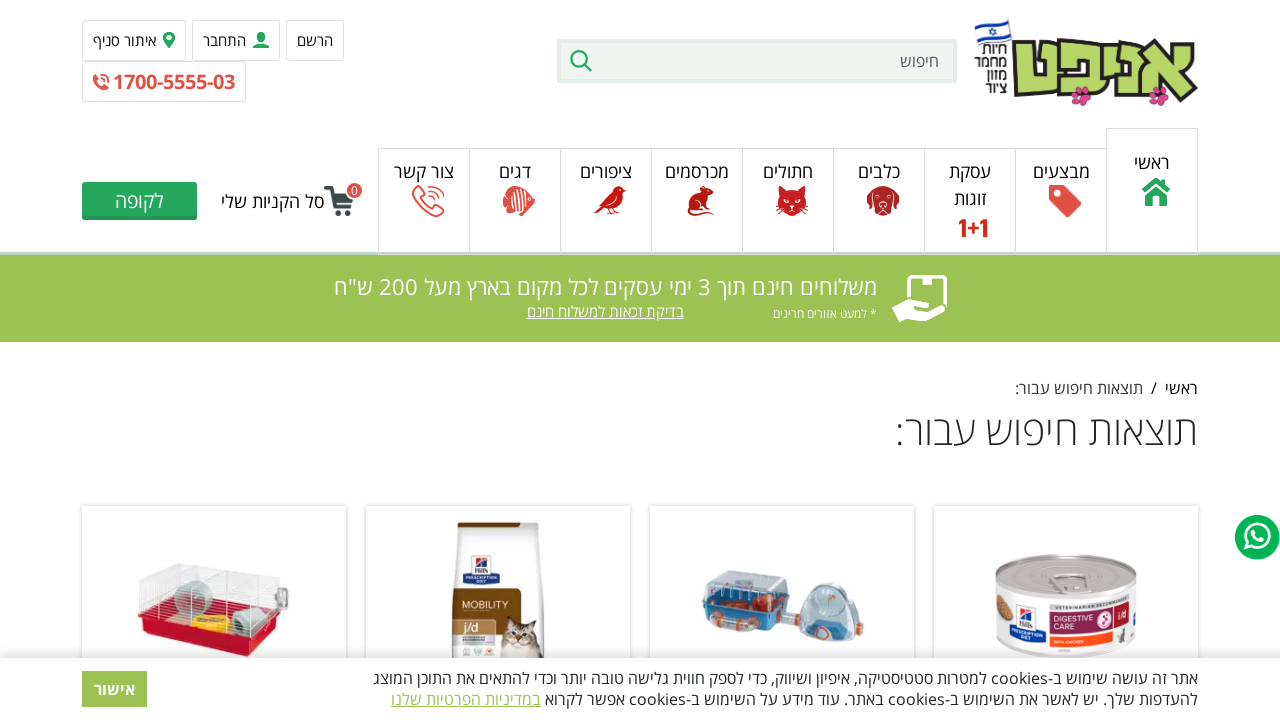

Clicked home page button to return home at (1086, 61) on a[href='/']
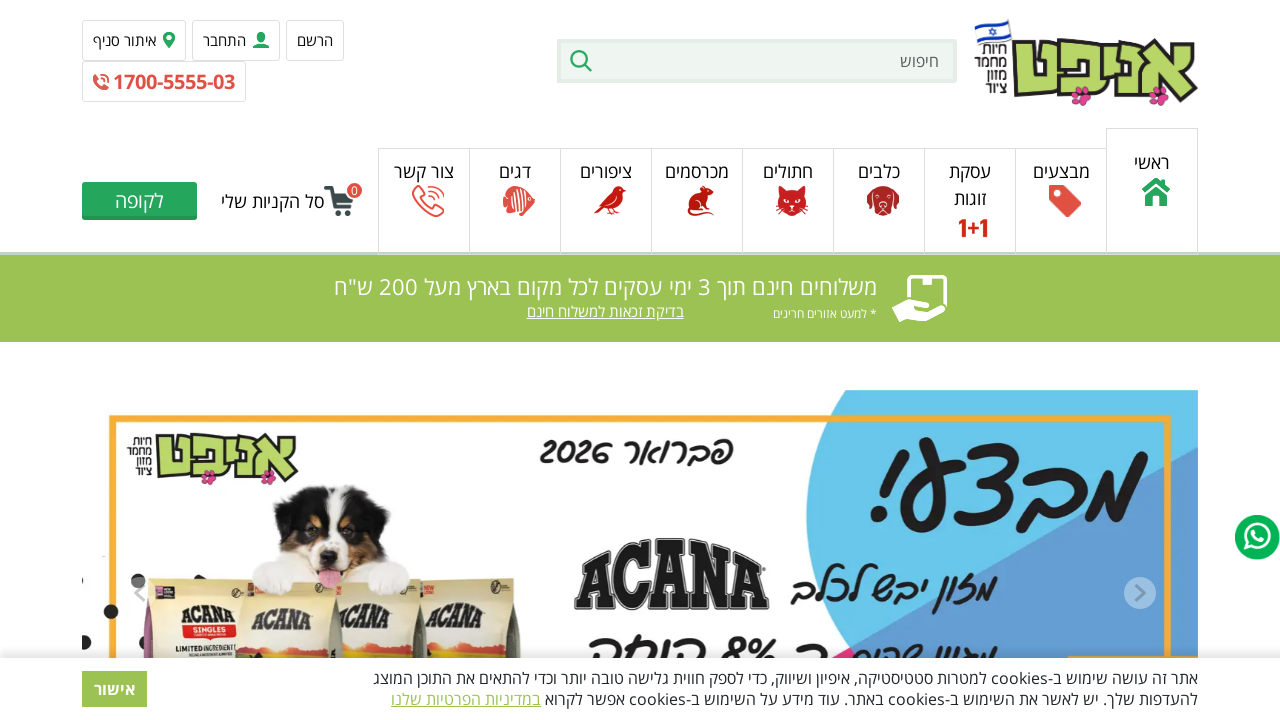

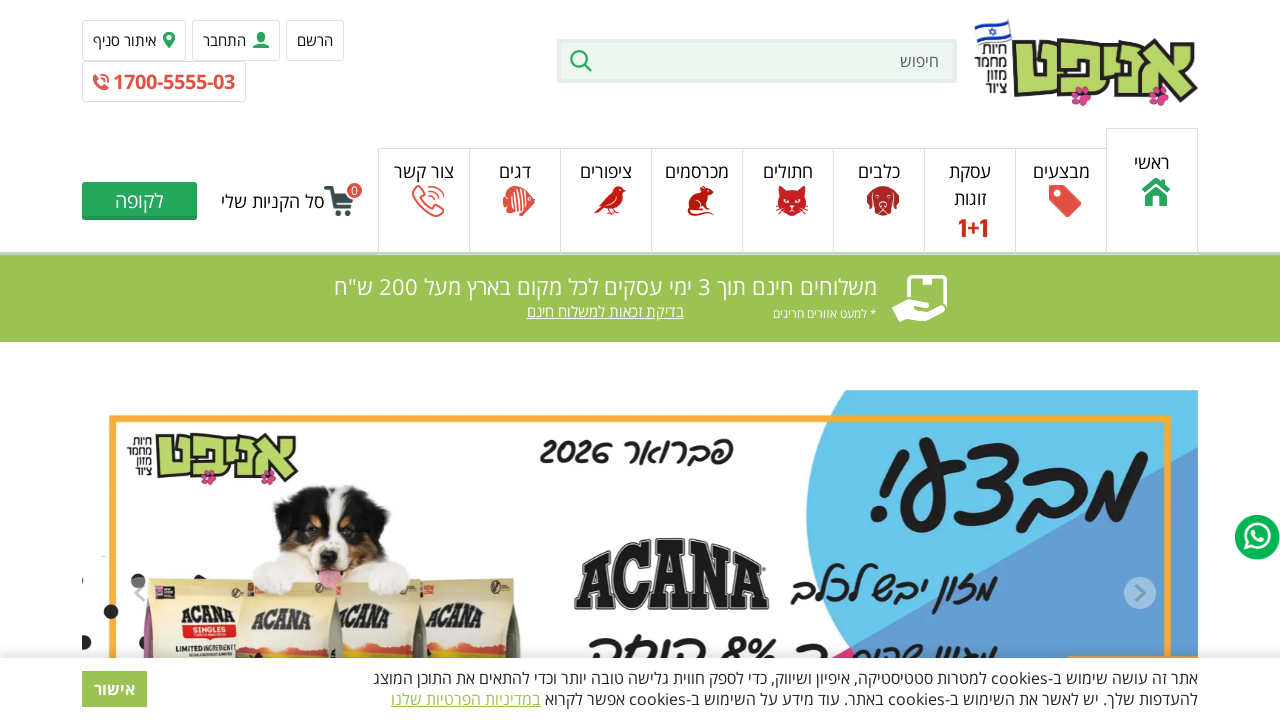